Tests the search functionality by clicking search button, filling in a branch name, and selecting a result from the table

Starting URL: https://elzarape.github.io/admin/modules/branch-offices/view/branch-office.html

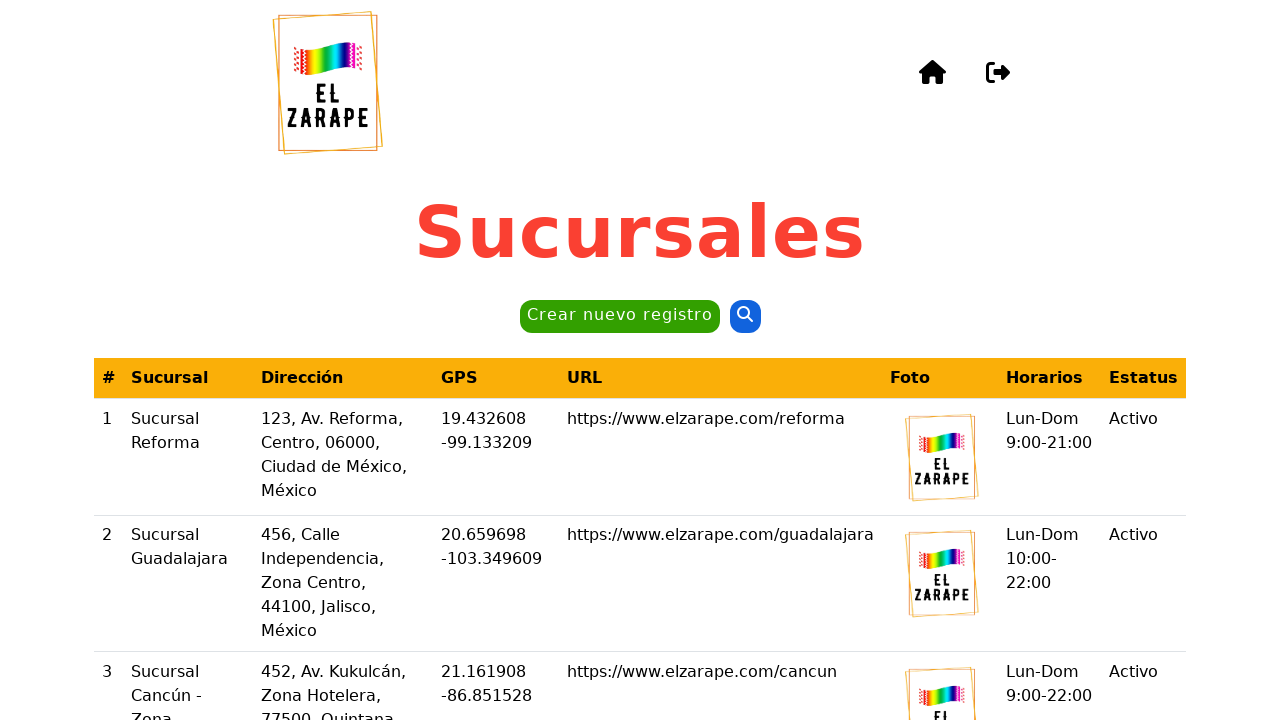

Clicked the search button (second button) at (745, 317) on button >> nth=1
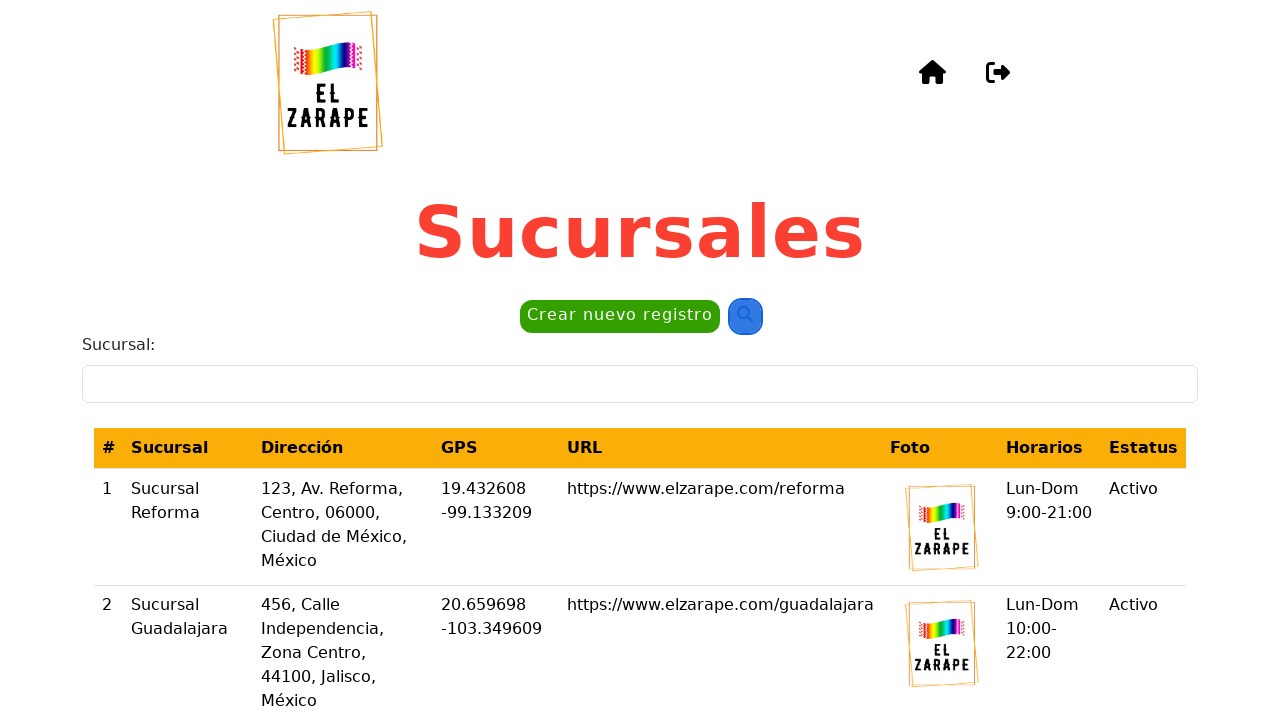

Clicked on the branch search field at (640, 384) on internal:label="Sucursal:"i
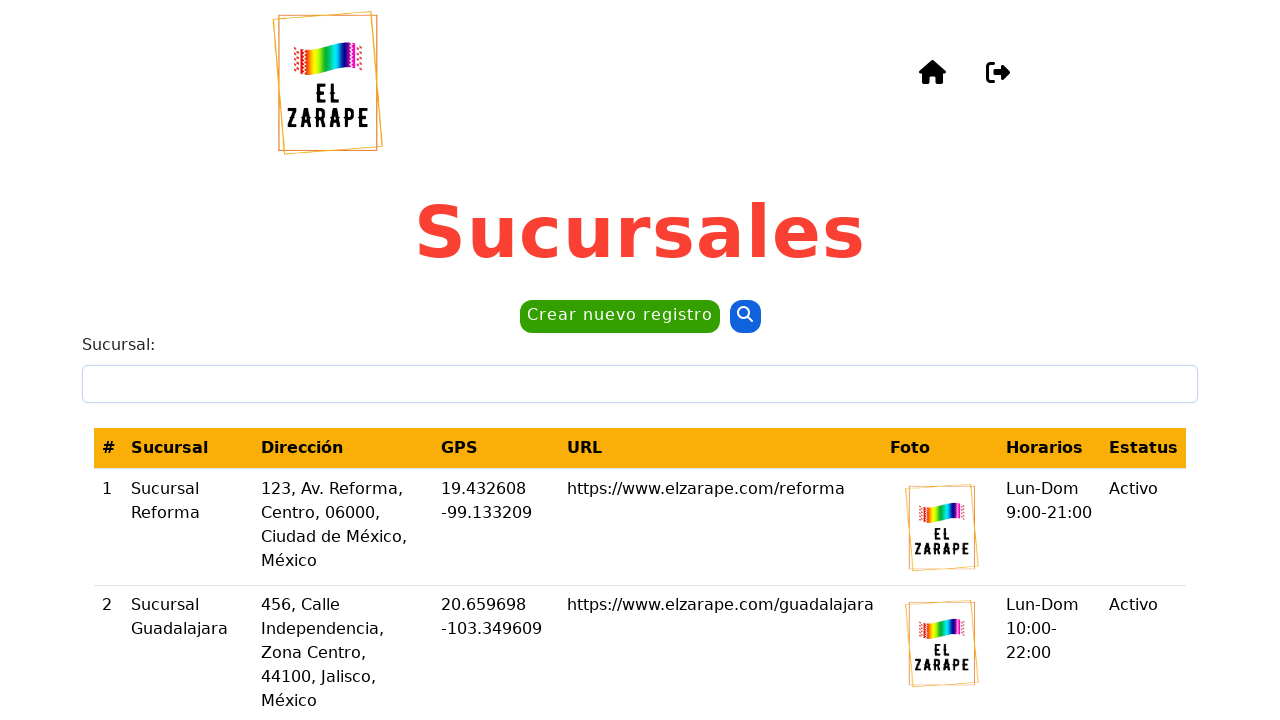

Filled branch search field with 'Reforma' on internal:label="Sucursal:"i
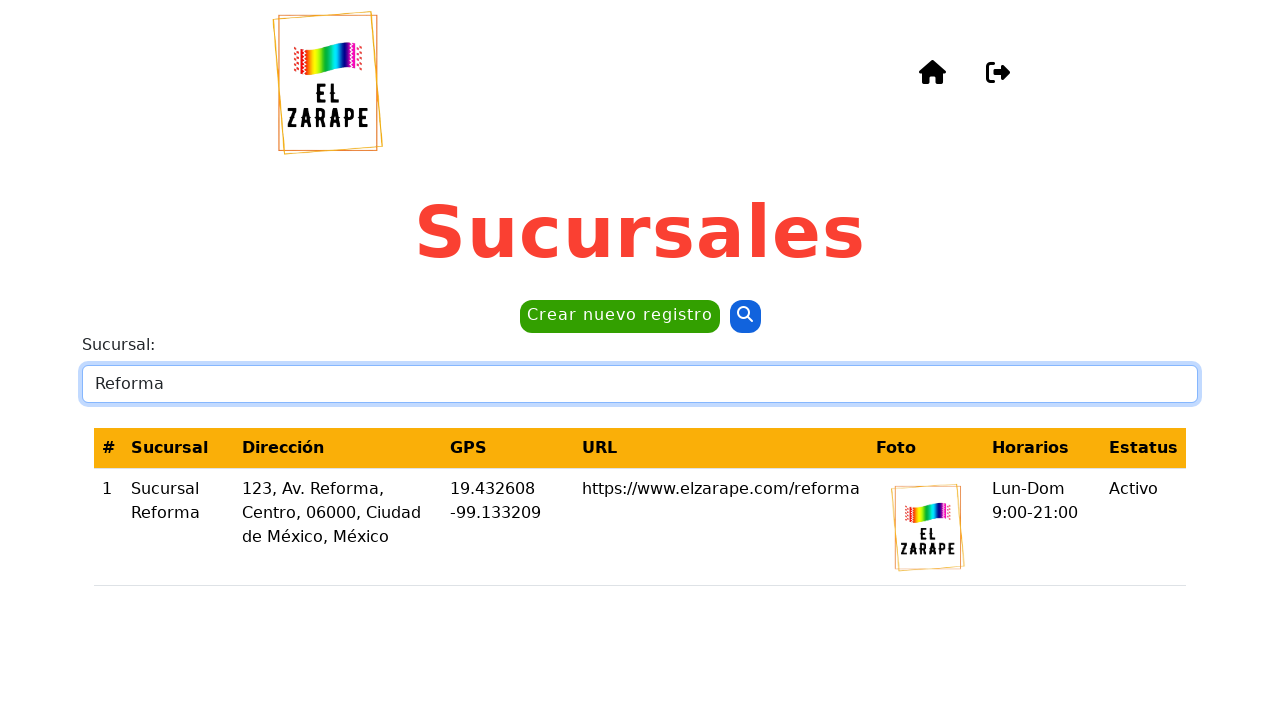

Clicked on the search result 'Sucursal Reforma' at (179, 527) on internal:role=cell[name="Sucursal Reforma"i]
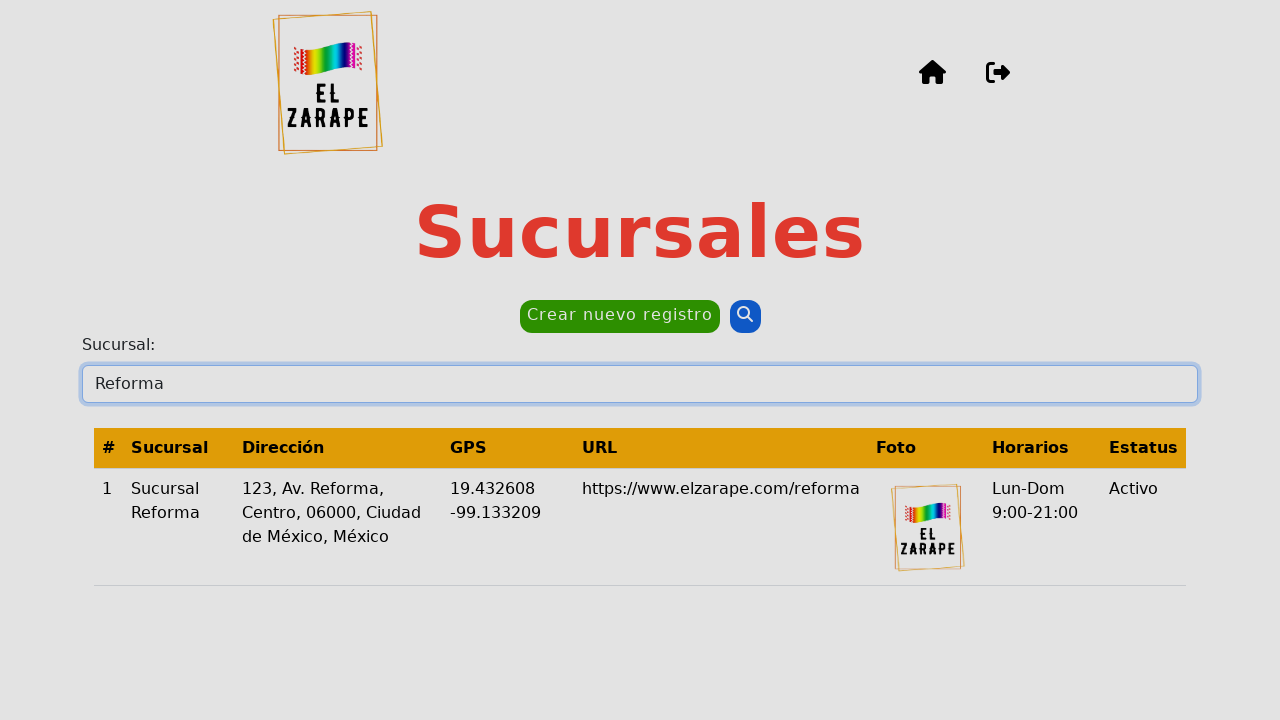

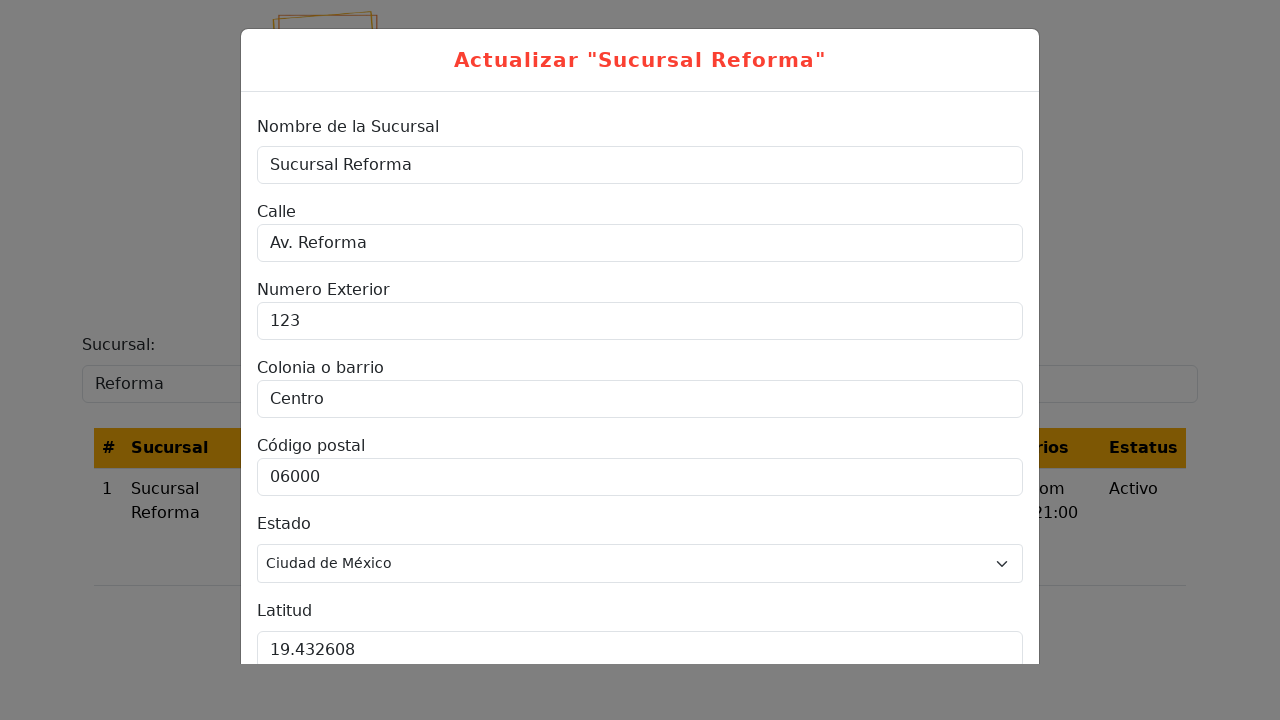